Tests dynamic UI controls by locating a checkbox element, clicking a toggle button to hide it, and waiting for the checkbox to become invisible.

Starting URL: https://v1.training-support.net/selenium/dynamic-controls

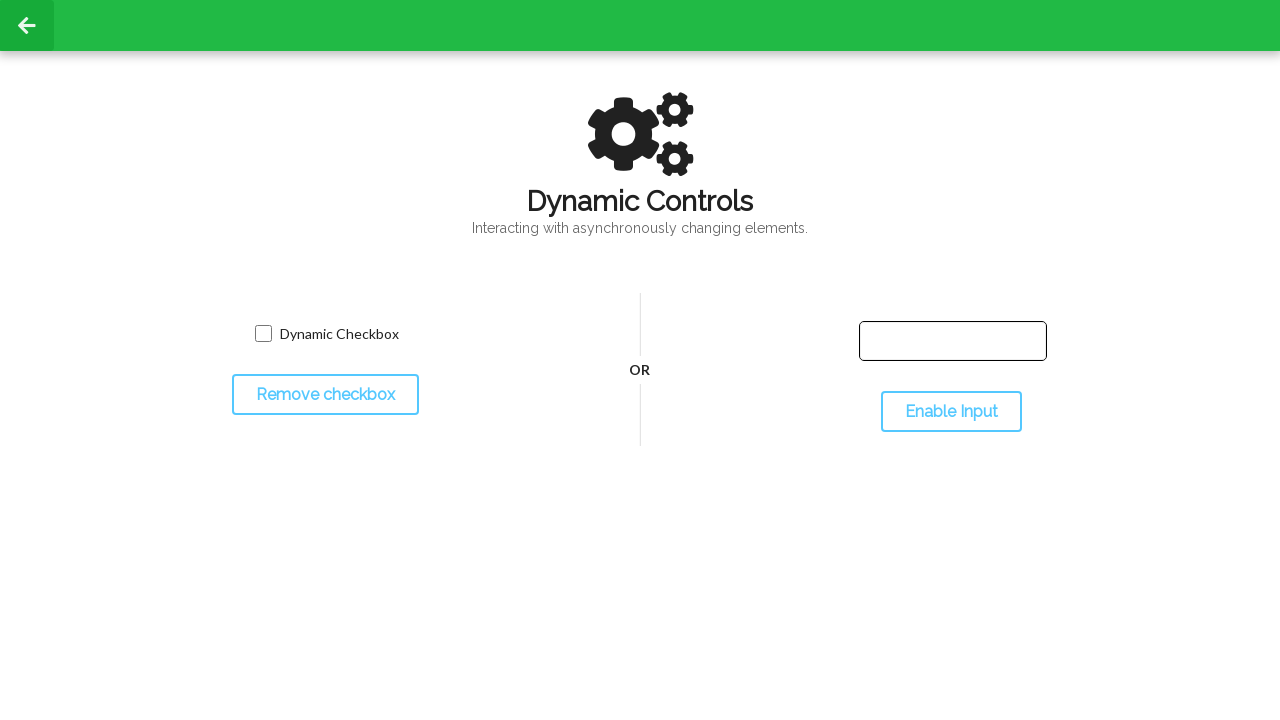

Located checkbox element and verified it is visible
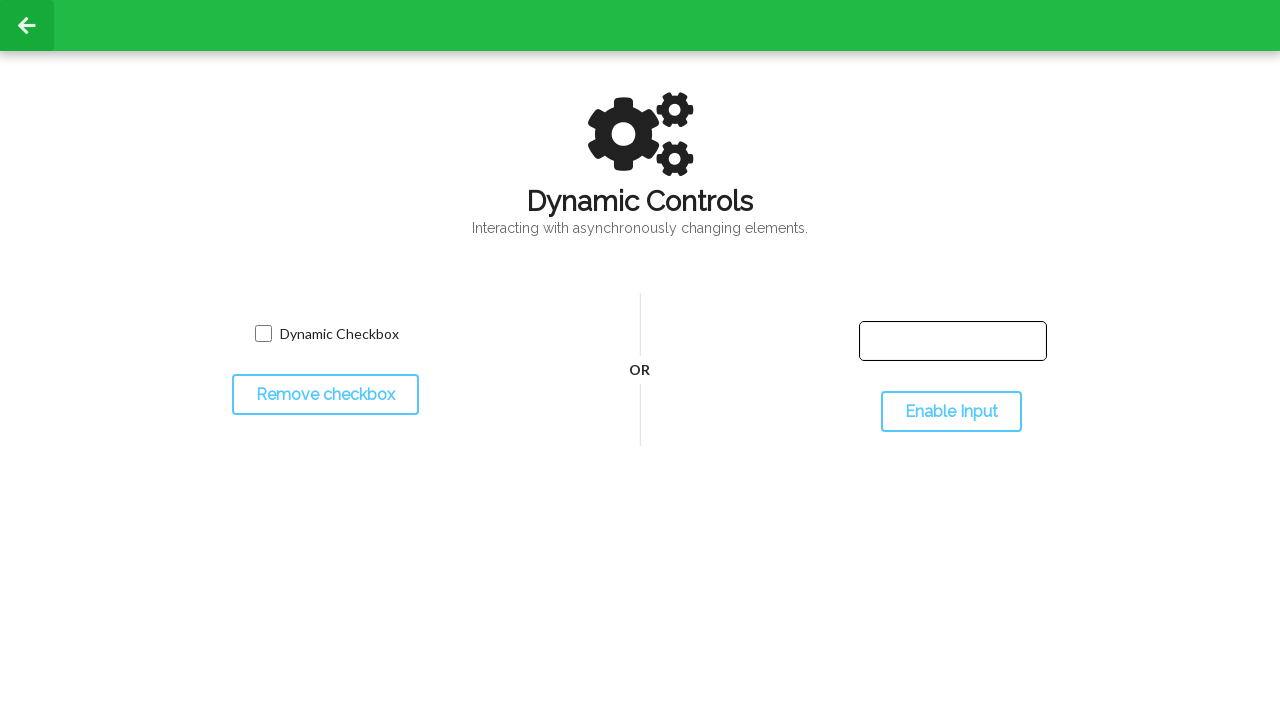

Clicked toggle button to hide the checkbox at (325, 395) on #toggleCheckbox
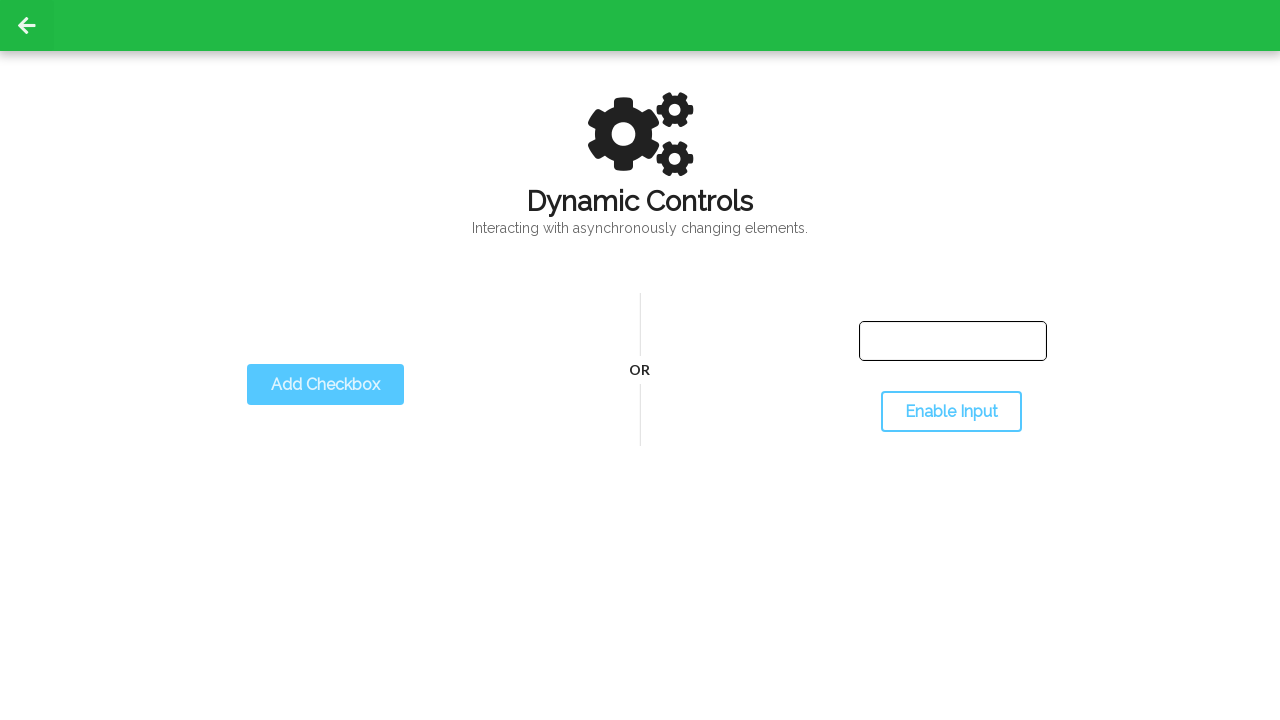

Checkbox element successfully became hidden
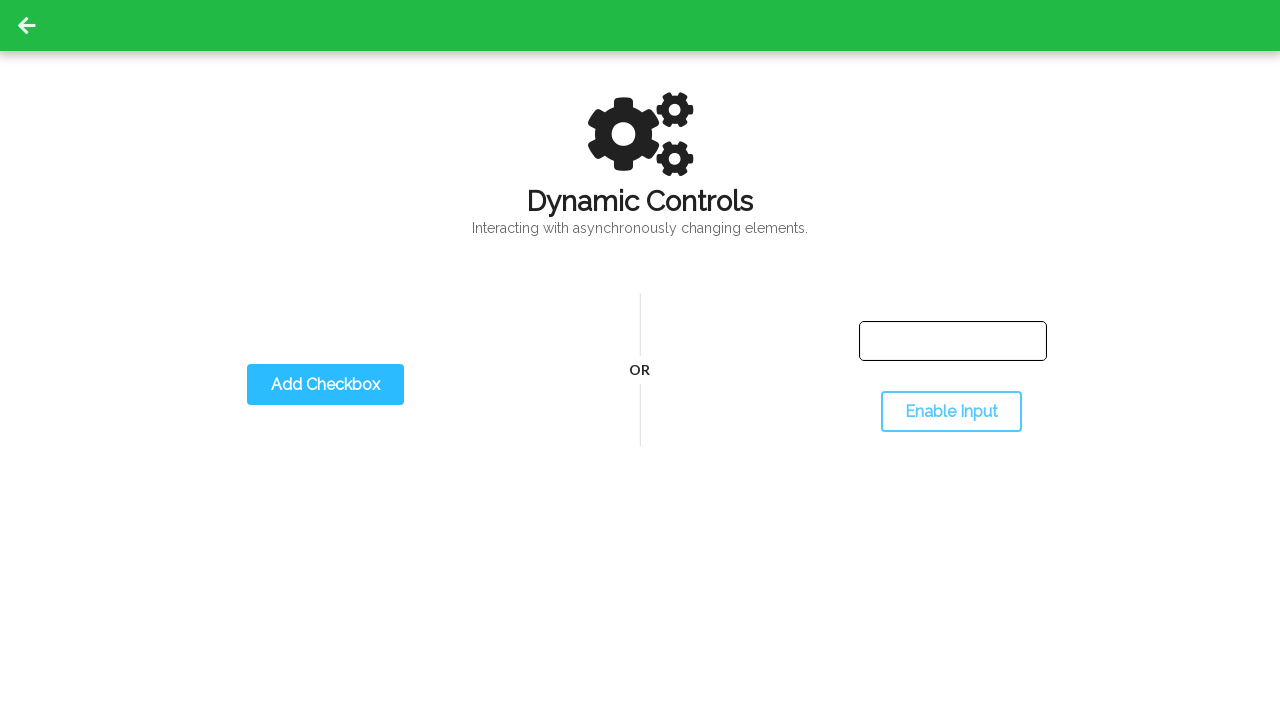

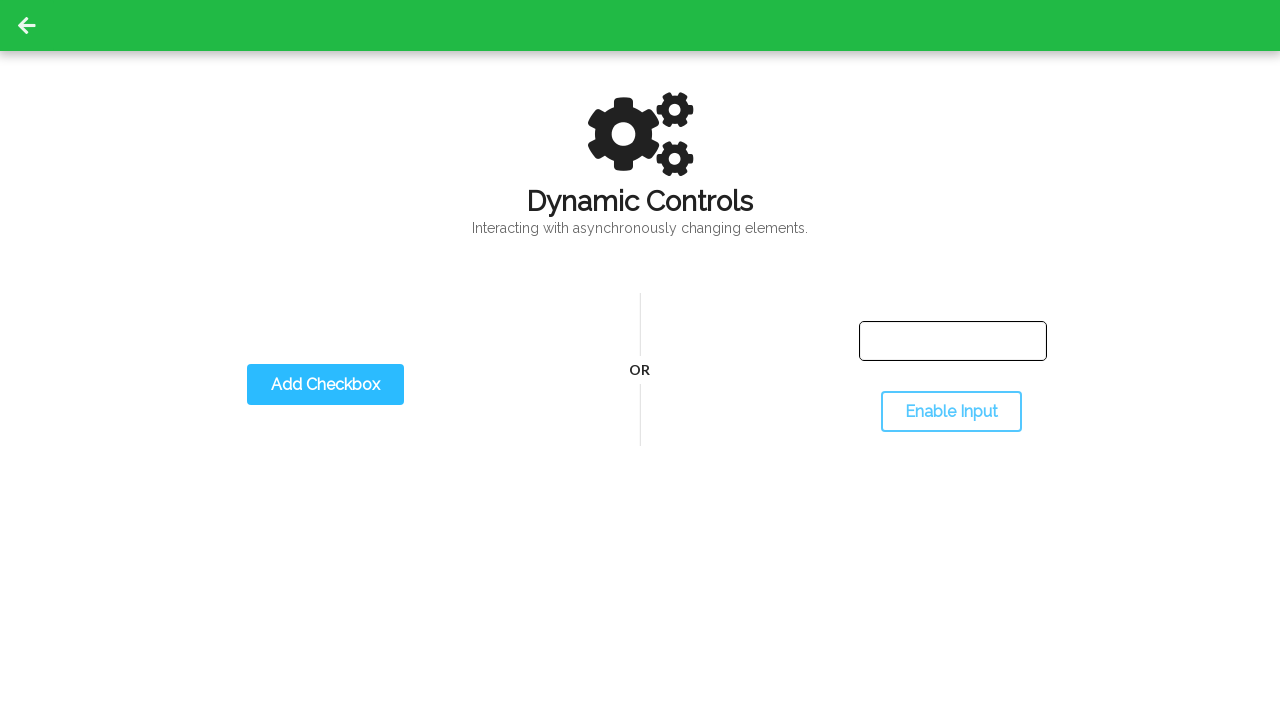